Tests file upload functionality by uploading a sample file

Starting URL: https://the-internet.herokuapp.com/upload

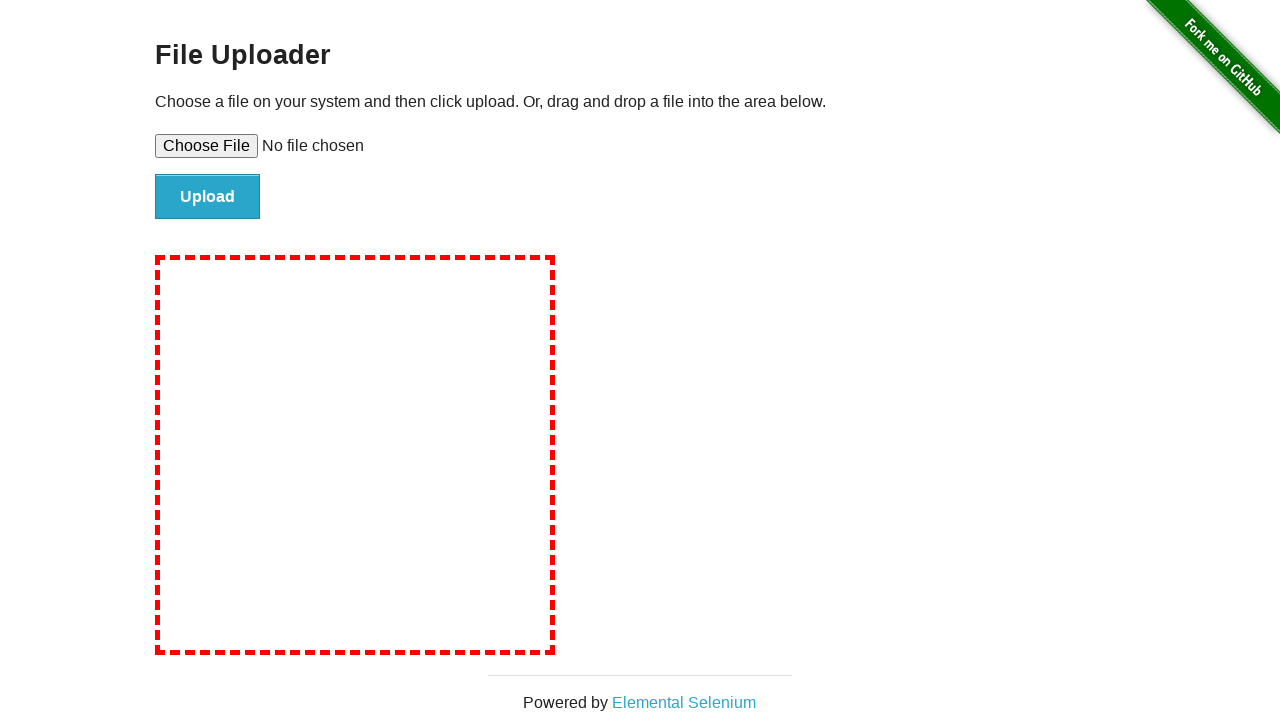

Set input file 'some-file.txt' with test content
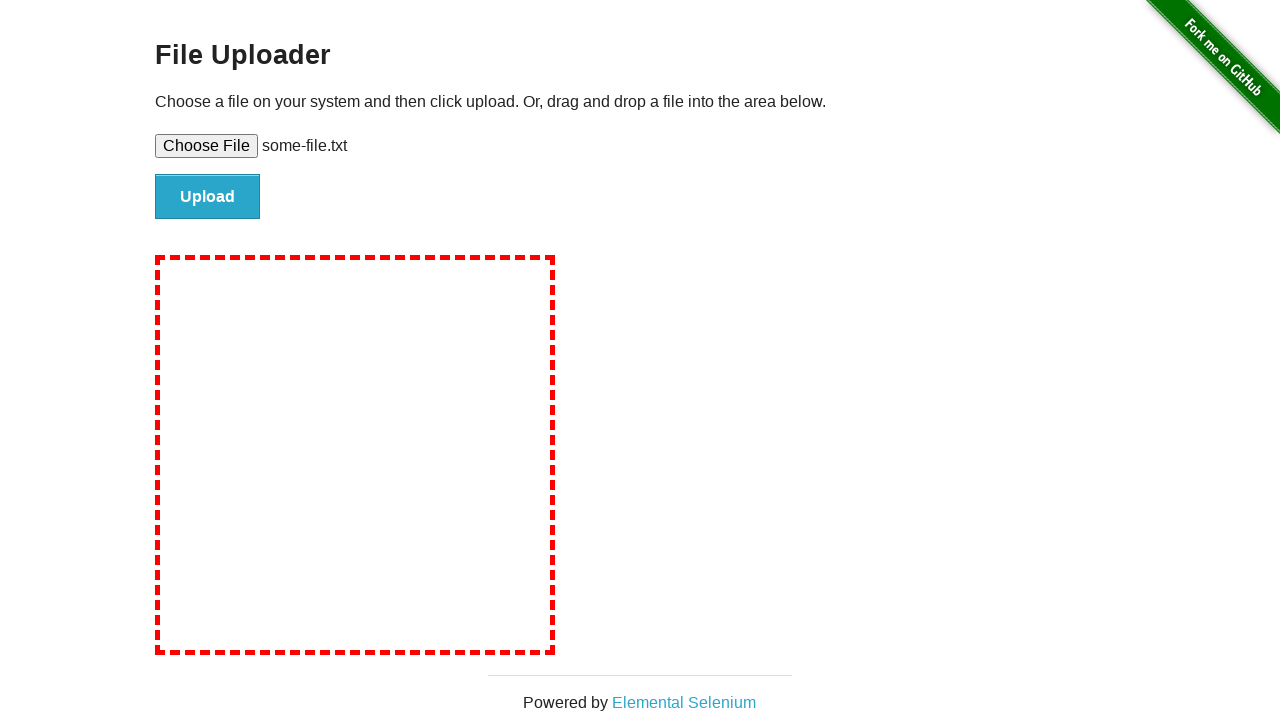

Clicked file submit button at (208, 197) on #file-submit
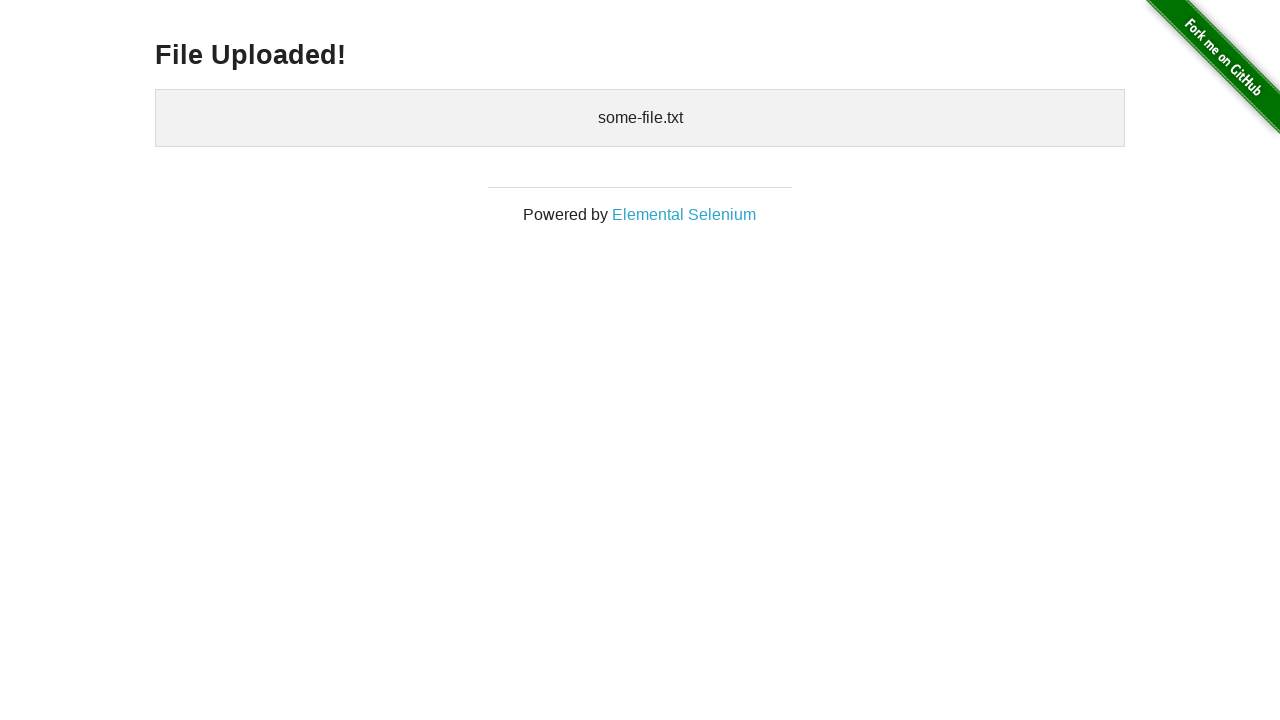

Waited for uploaded files confirmation element to appear
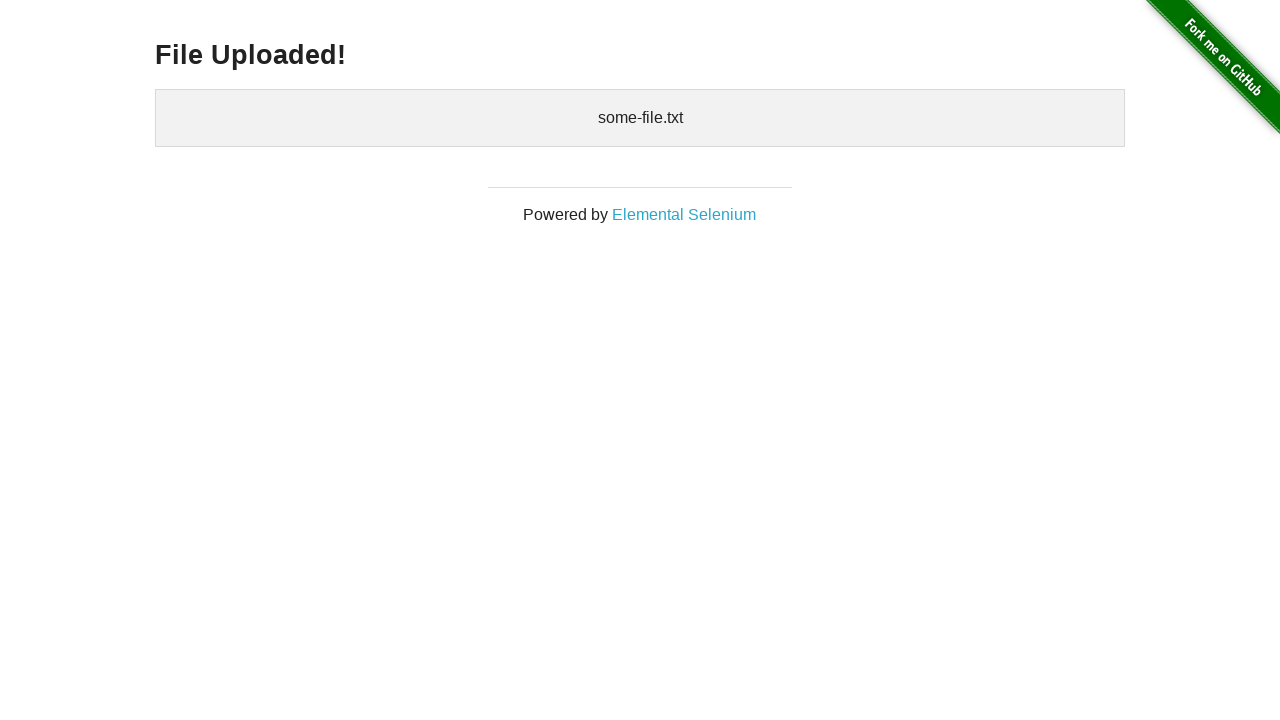

Verified that uploaded filename 'some-file.txt' appears in confirmation
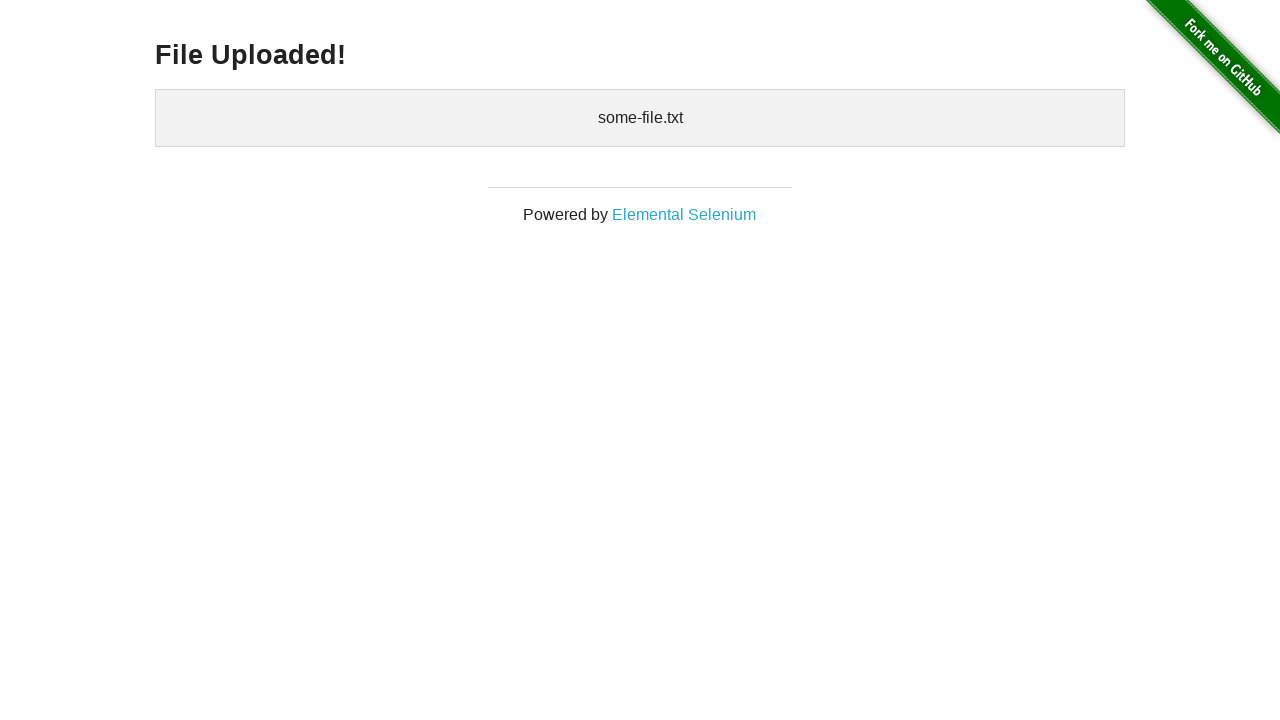

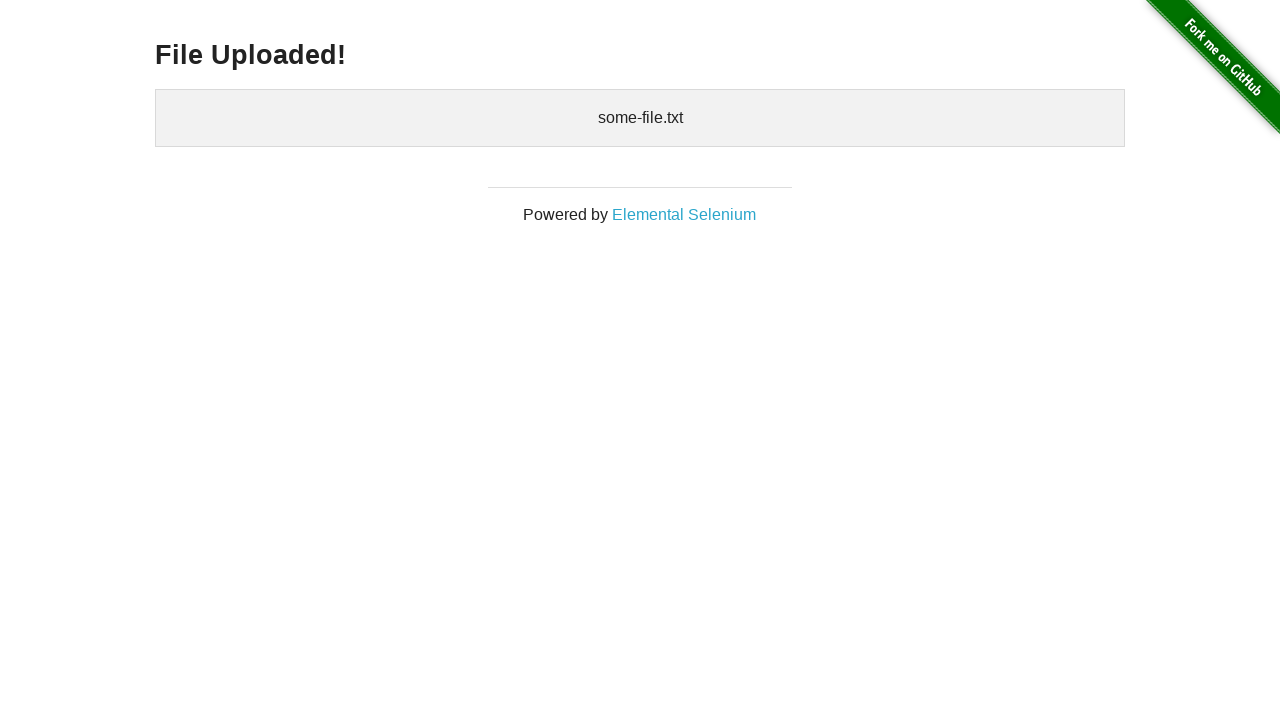